Navigates to GoDaddy homepage and verifies the page title and URL are correct.

Starting URL: https://www.godaddy.com

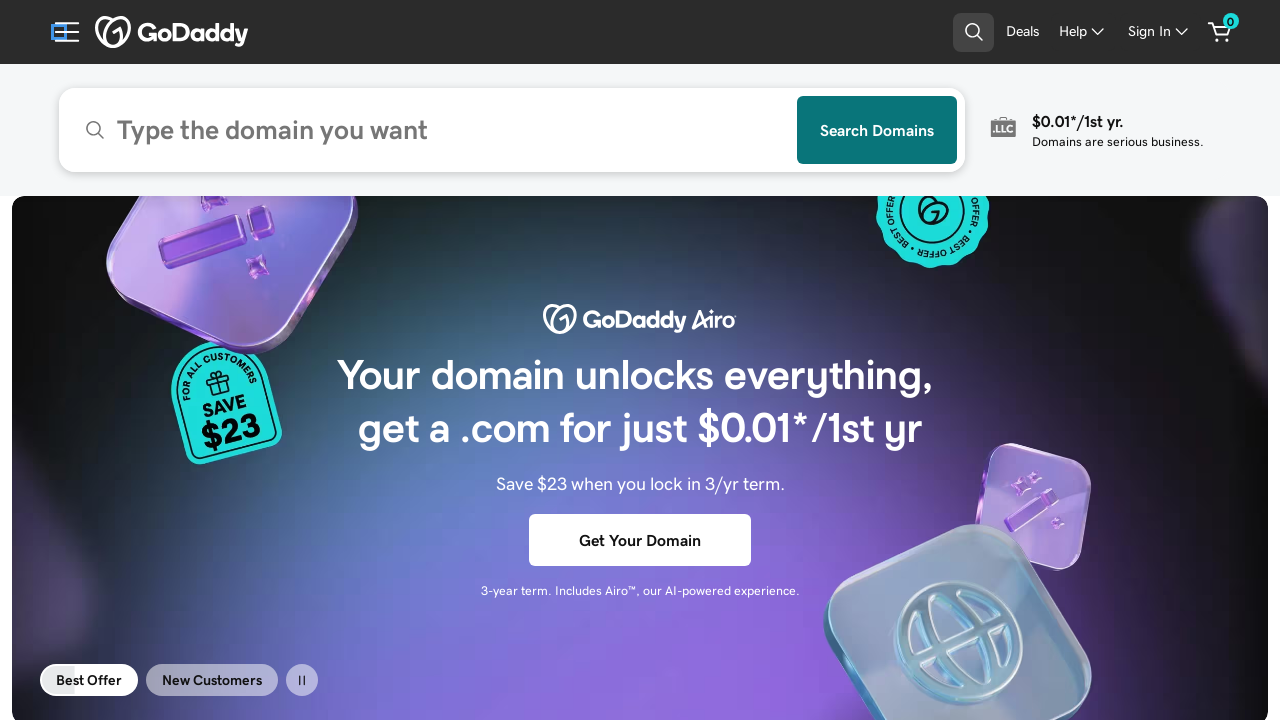

Waited for page to reach domcontentloaded state
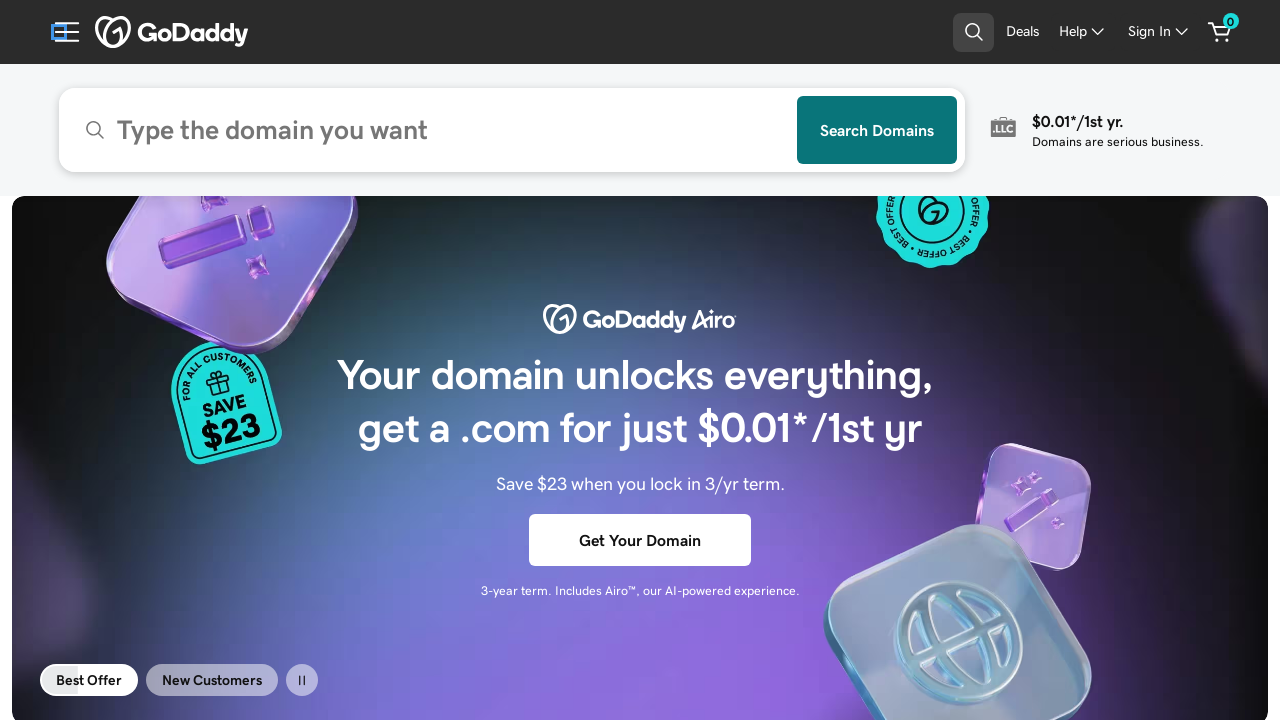

Verified page title contains 'GoDaddy'
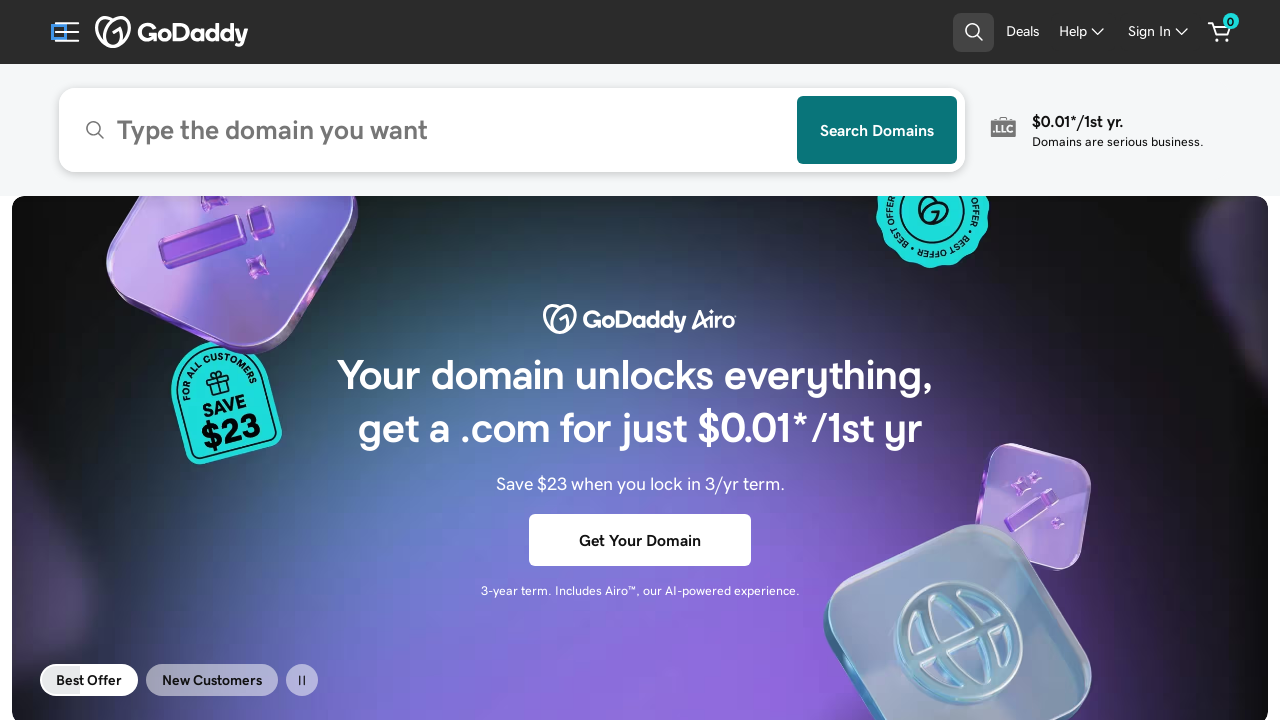

Verified URL contains 'godaddy.com'
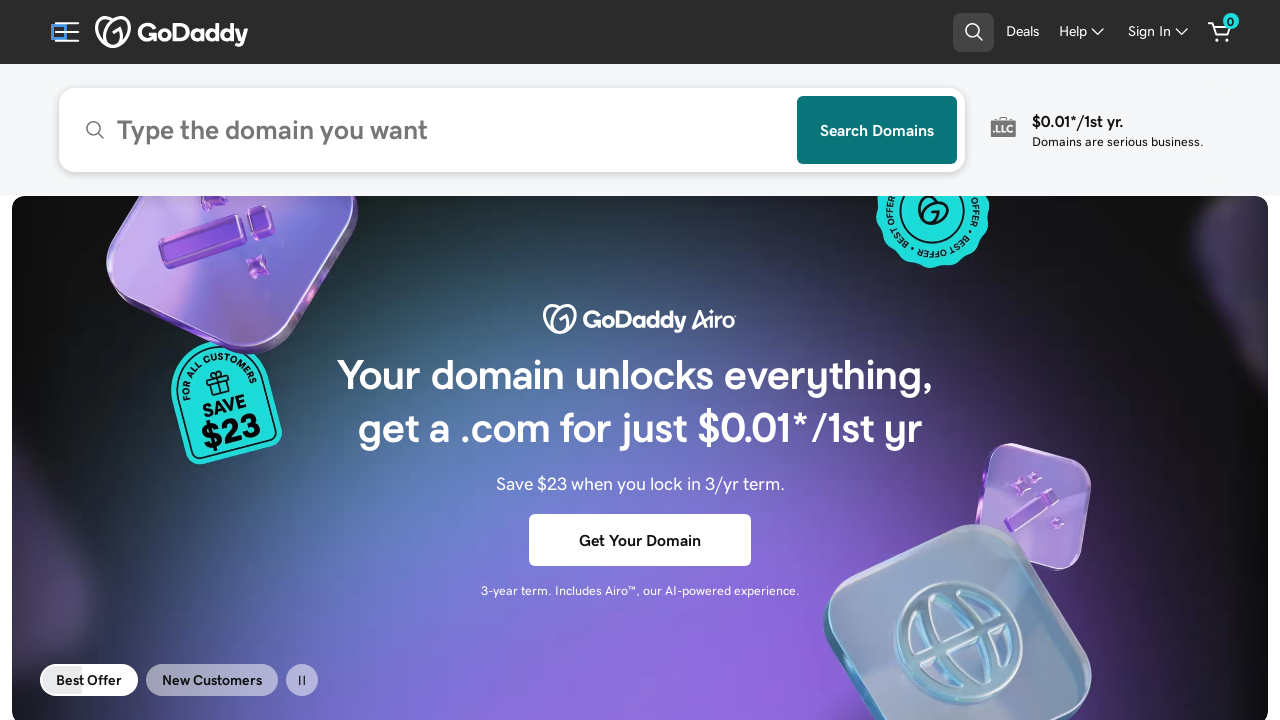

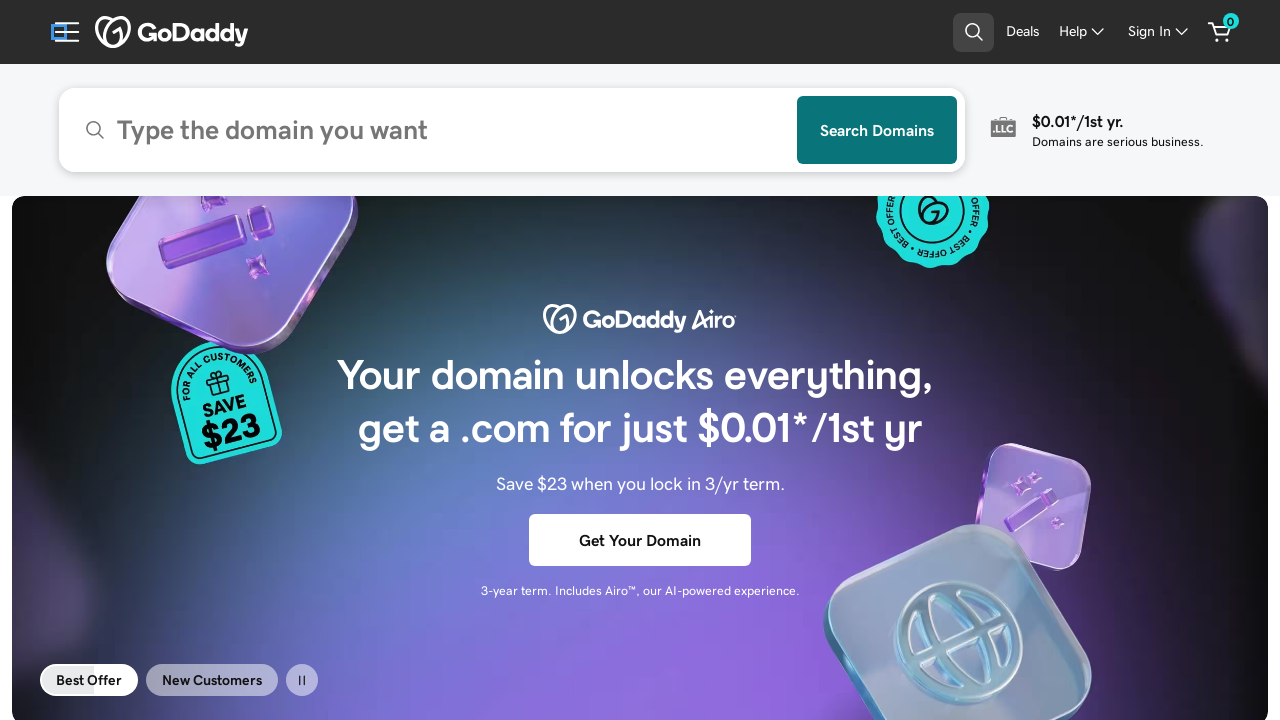